Tests the search functionality on the Playwright Python documentation site by clicking the search button and typing a search query

Starting URL: https://playwright.dev/python/

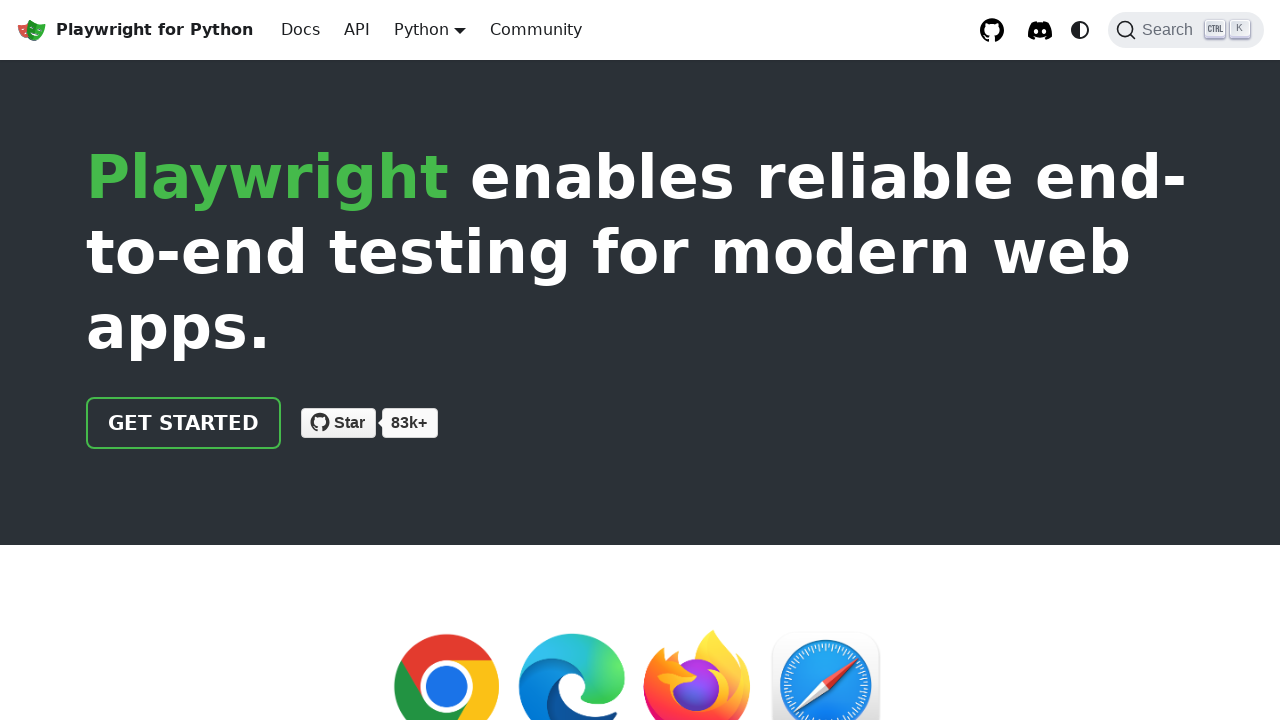

Clicked the Search button at (1186, 30) on internal:role=button[name="Search"i]
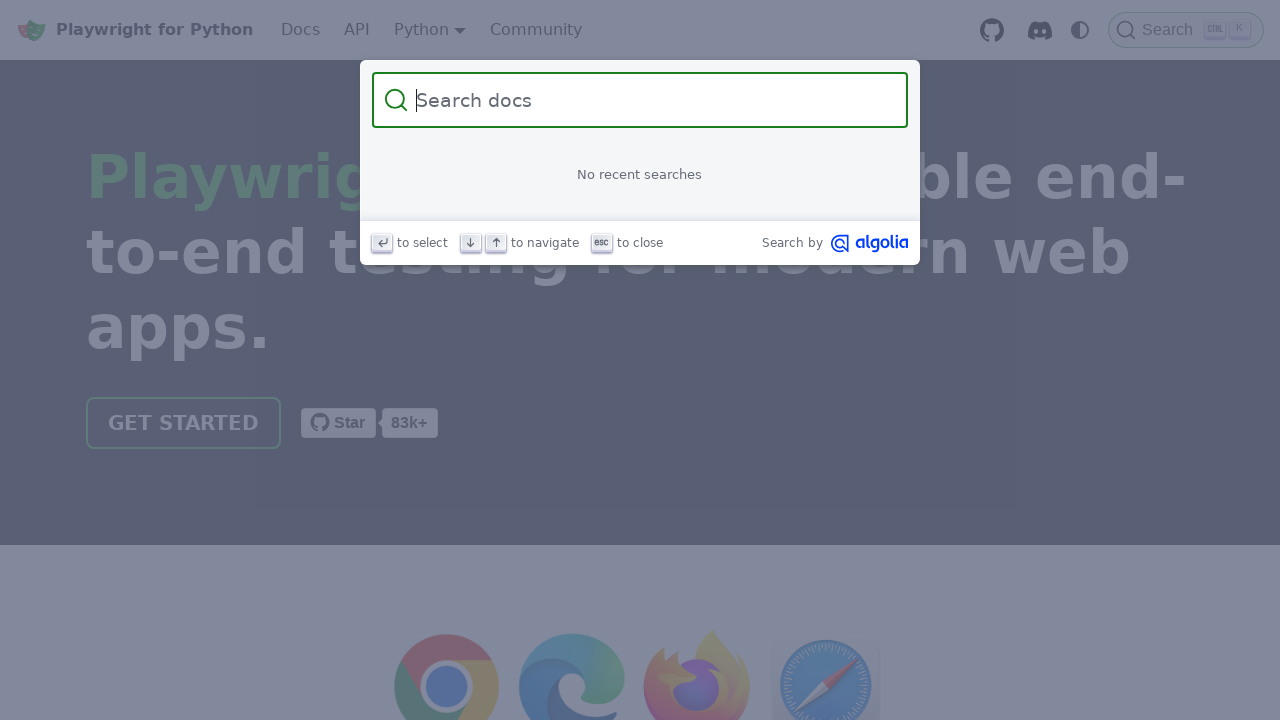

Typed 'Trace' in search field with 100ms delay between keystrokes
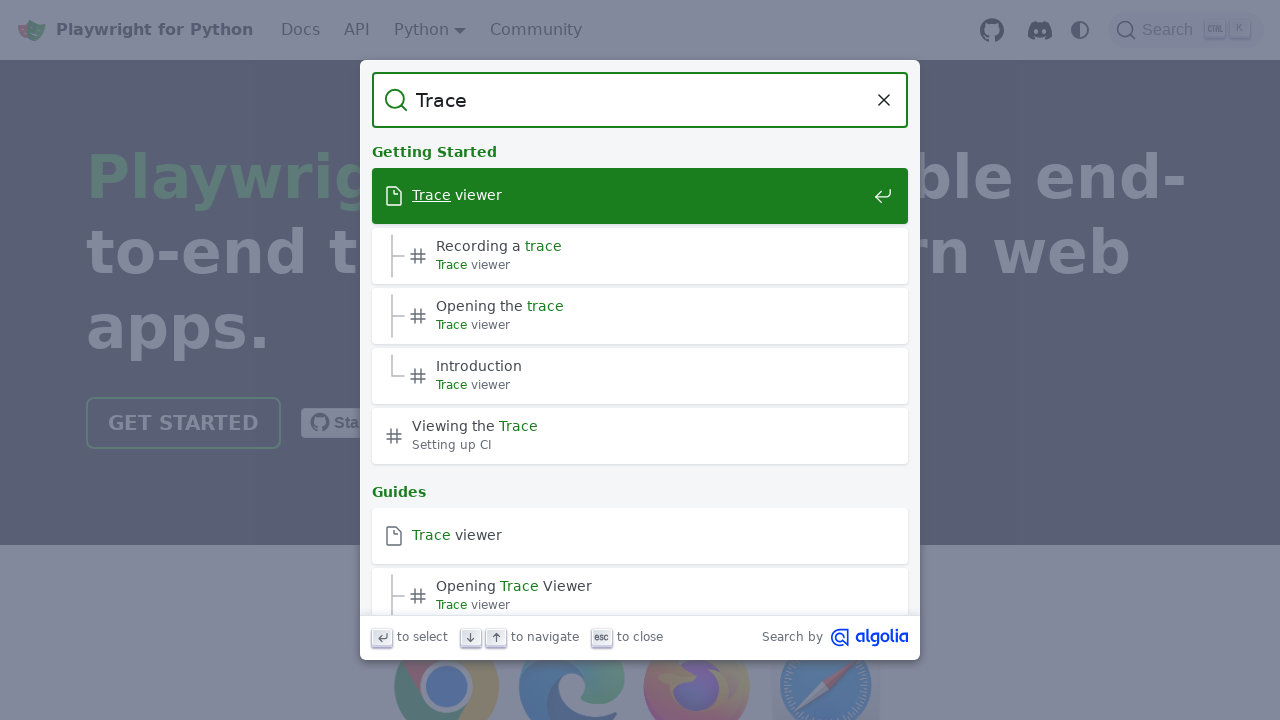

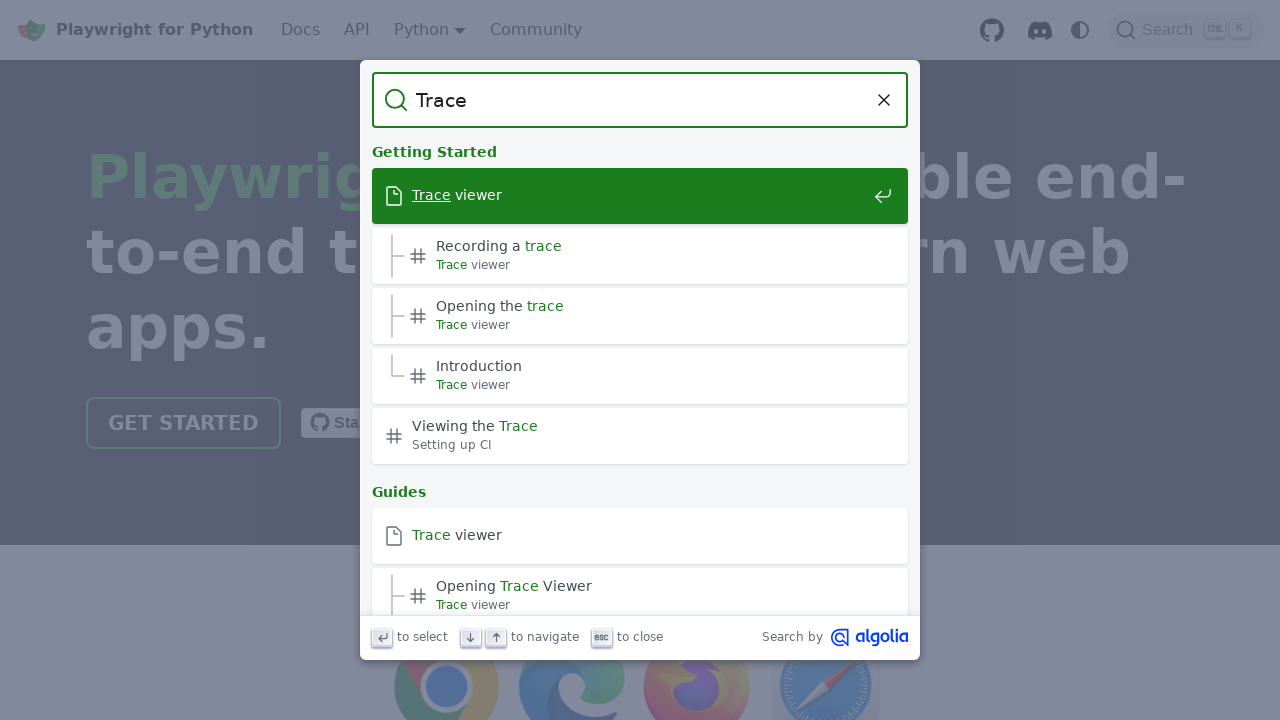